Tests keyboard input functionality by clicking on a name input field, entering a name, and clicking a button on a keypress demo page

Starting URL: https://formy-project.herokuapp.com/keypress

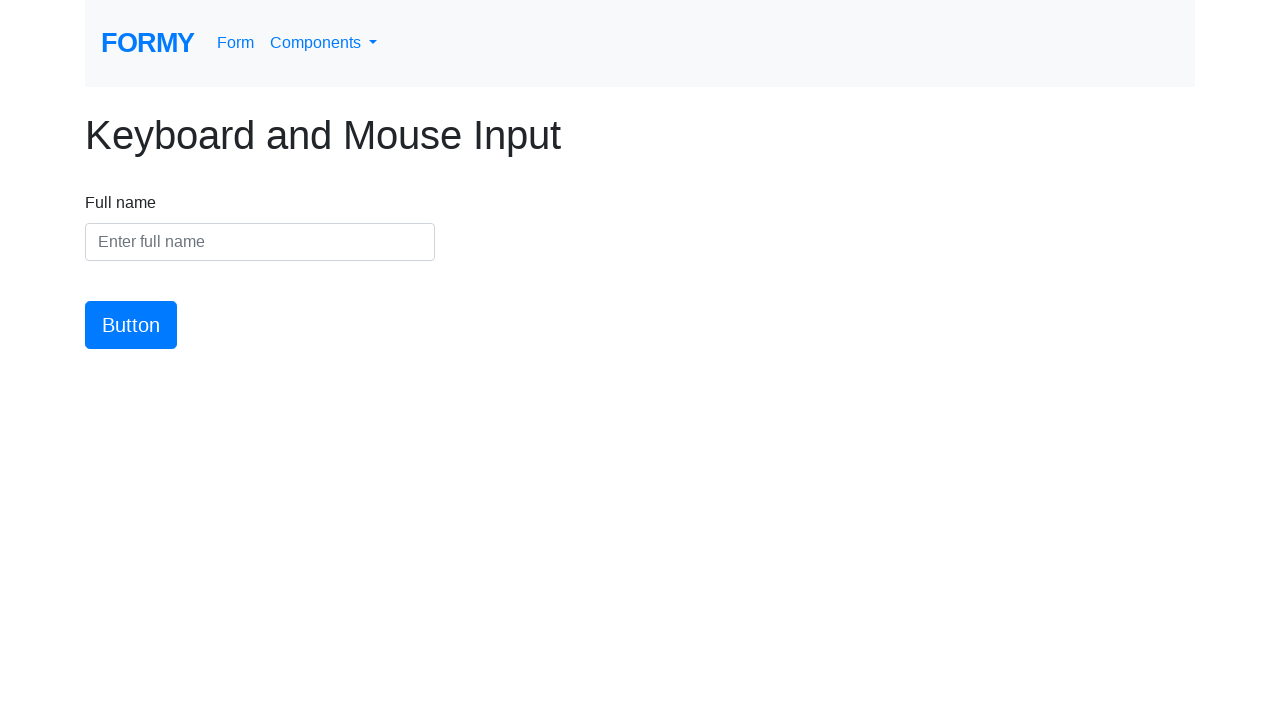

Clicked on the name input field at (260, 242) on #name
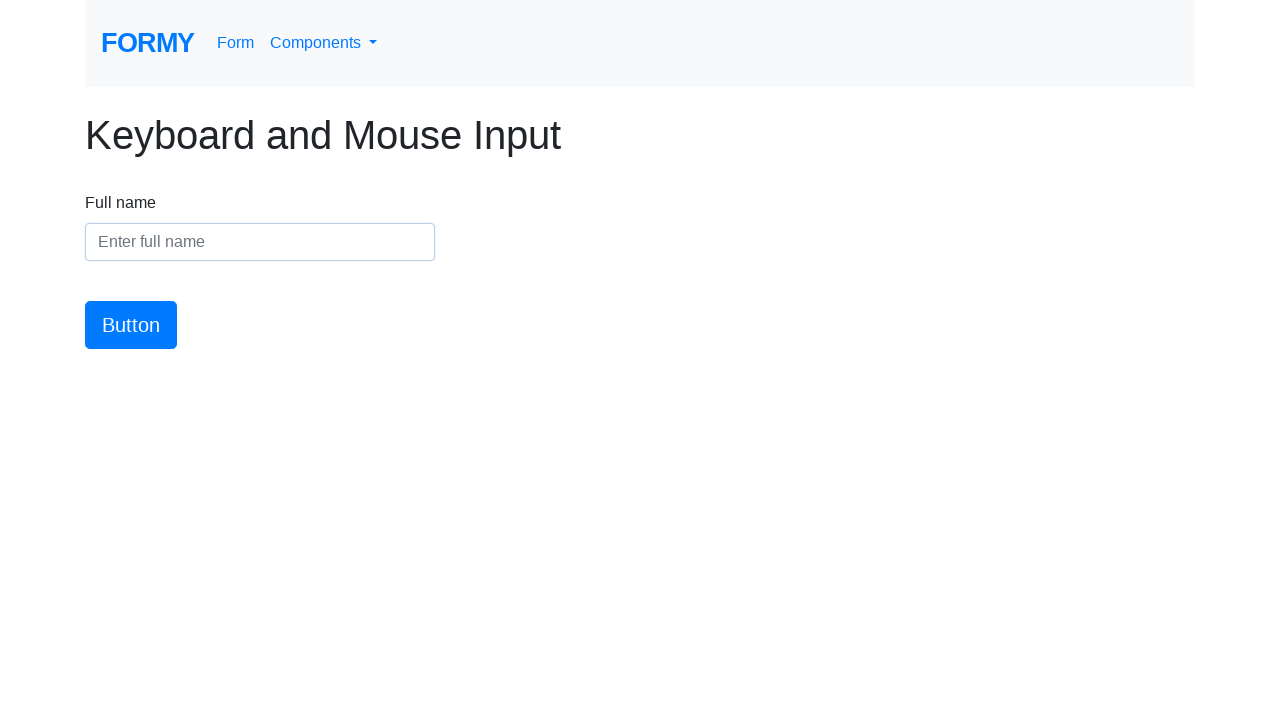

Entered 'Sarah Johnson' into the name field on #name
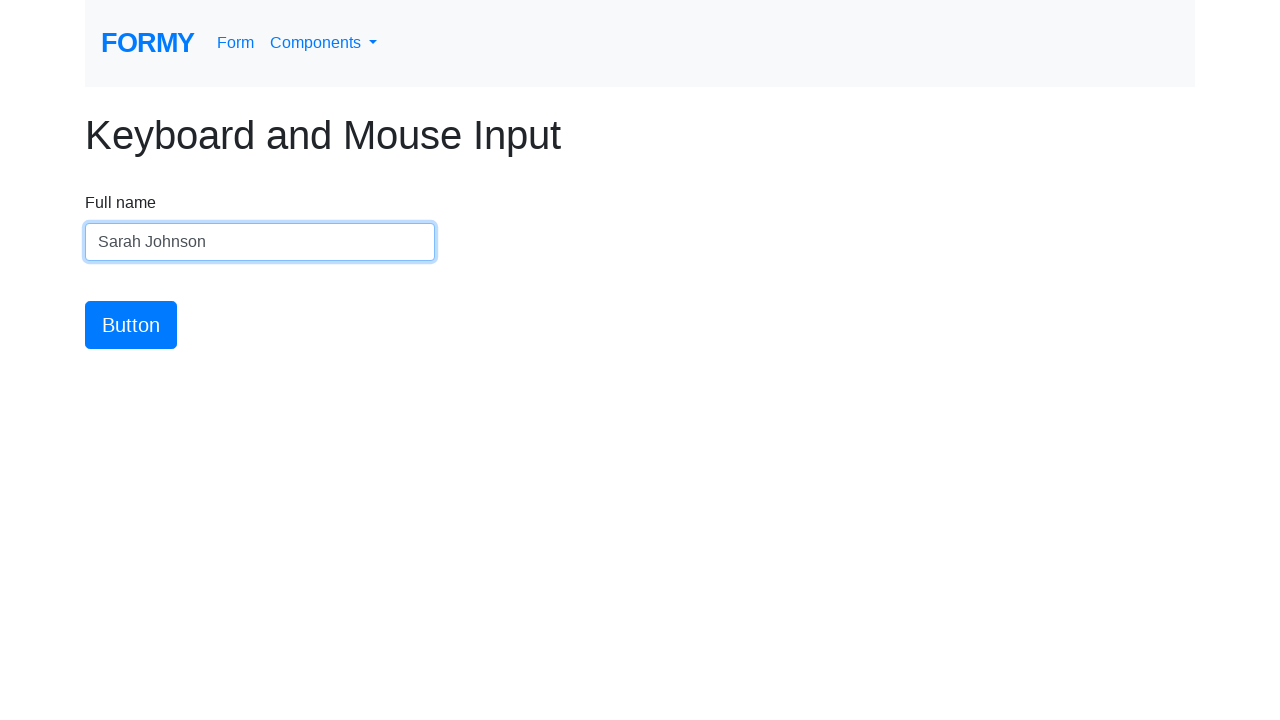

Clicked the button to trigger keypress event at (131, 325) on #button
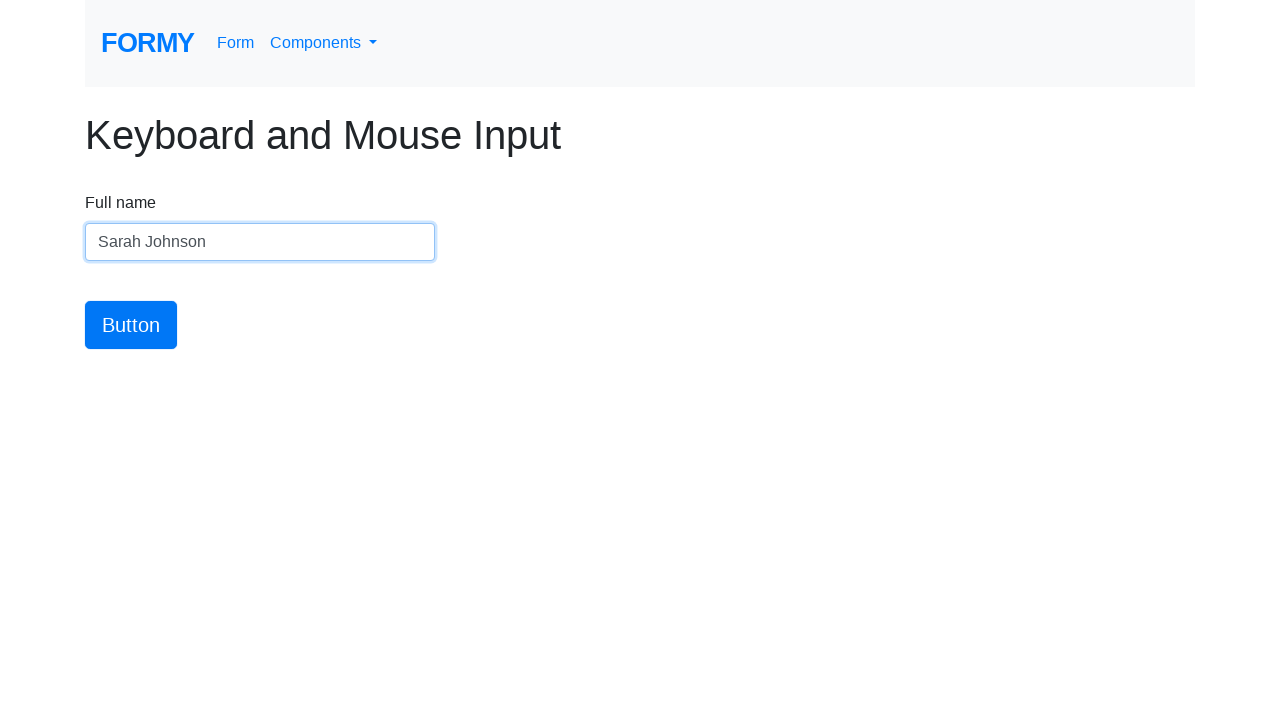

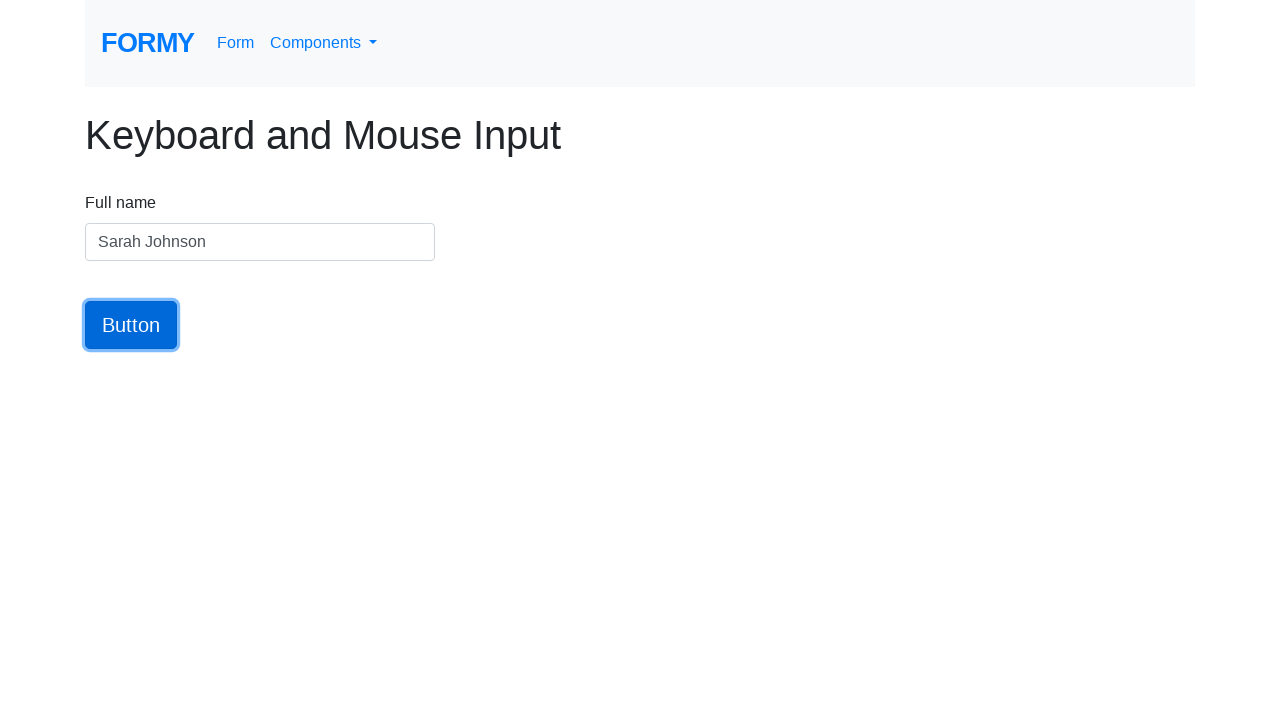